Tests page scrolling by scrolling to a link element and clicking it to open a page in the same window.

Starting URL: http://www.testdiary.com/training/selenium/selenium-test-page/

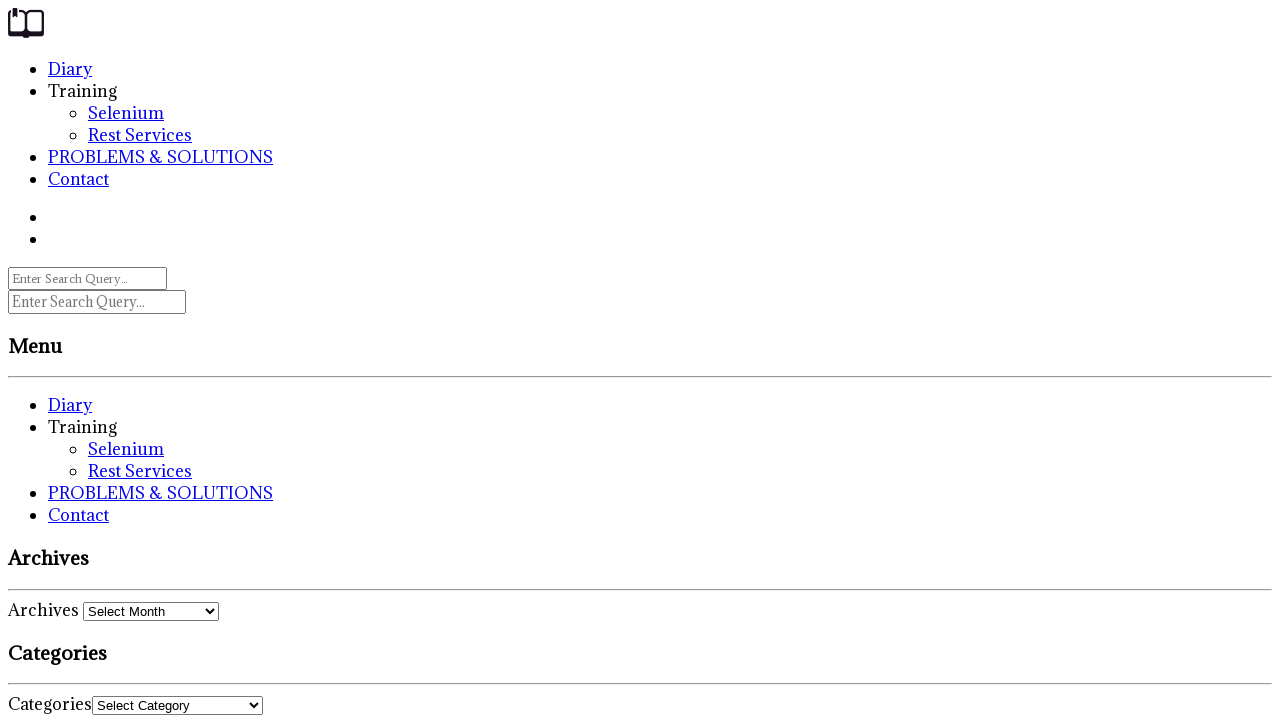

Waited for 'Open page in the same window' link to become visible
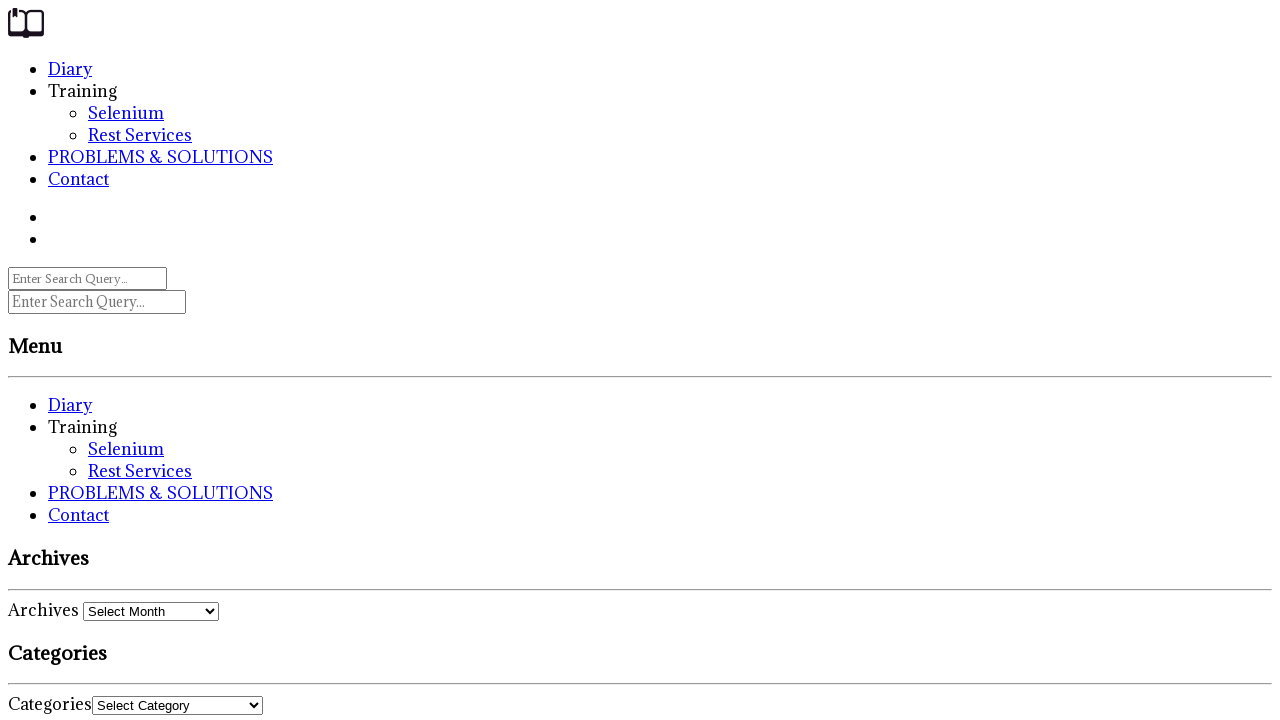

Scrolled to 'Open page in the same window' link
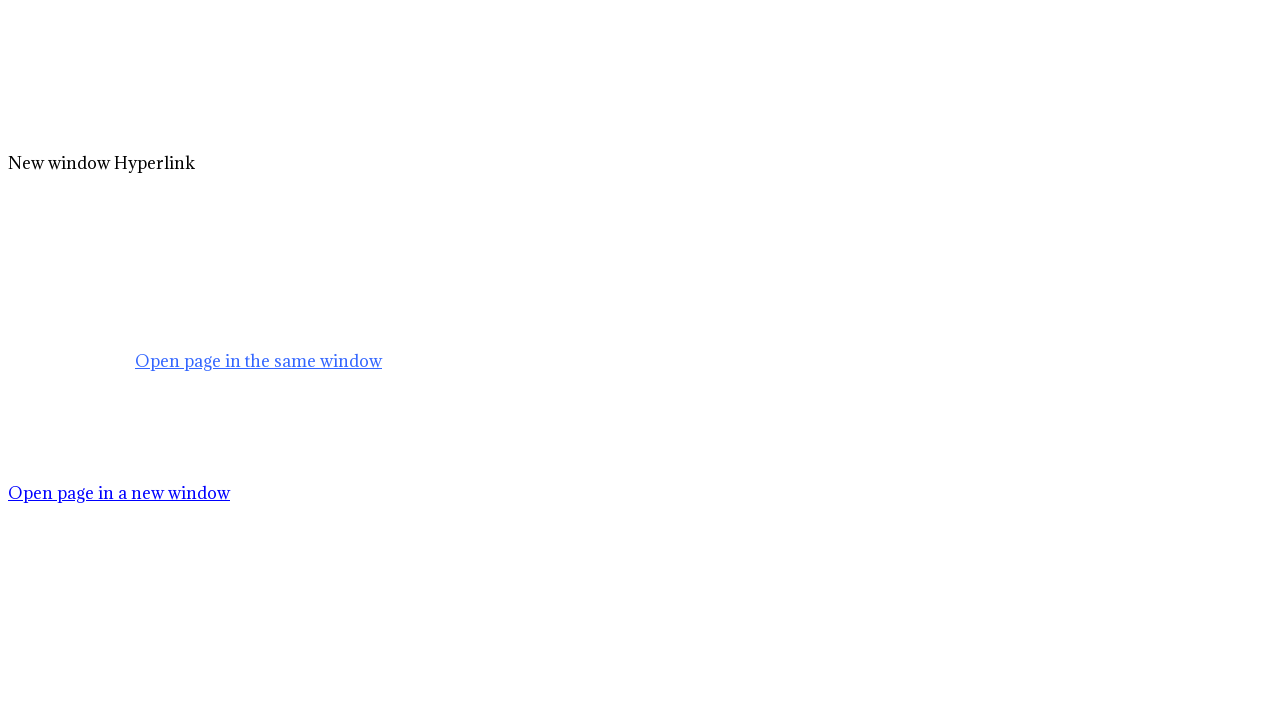

Clicked 'Open page in the same window' link to open page in same window at (258, 361) on text=Open page in the same window
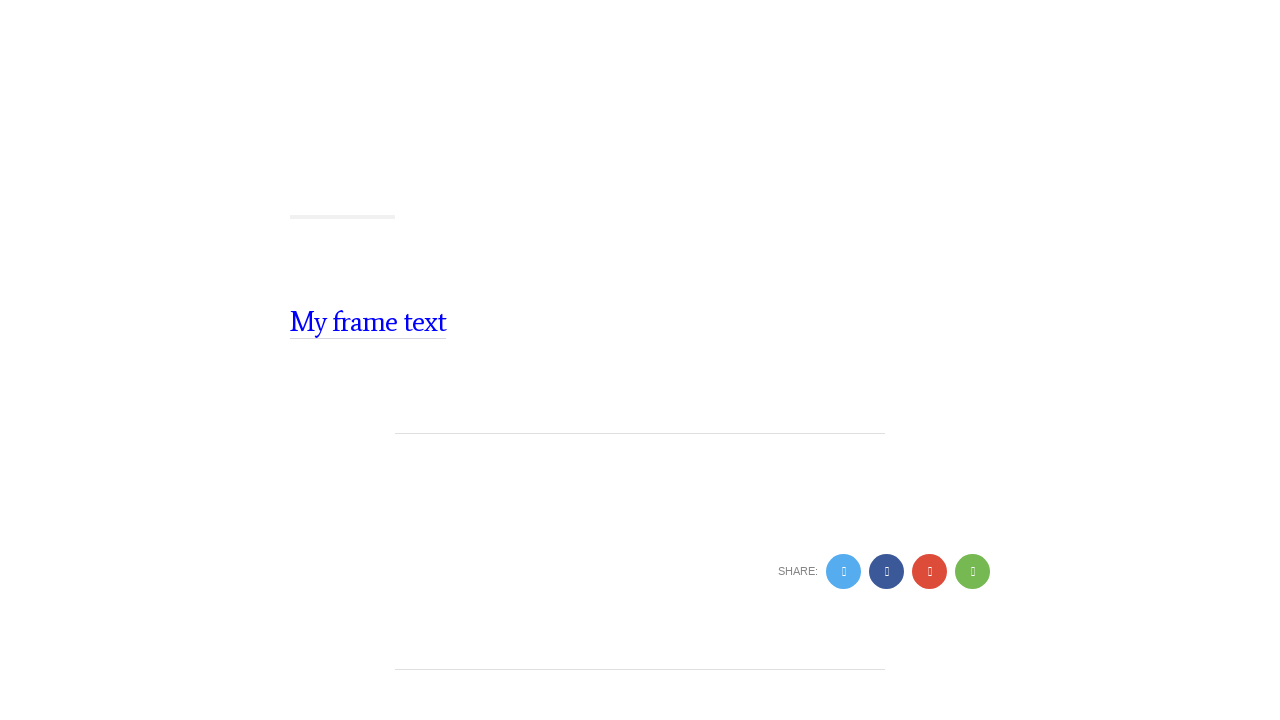

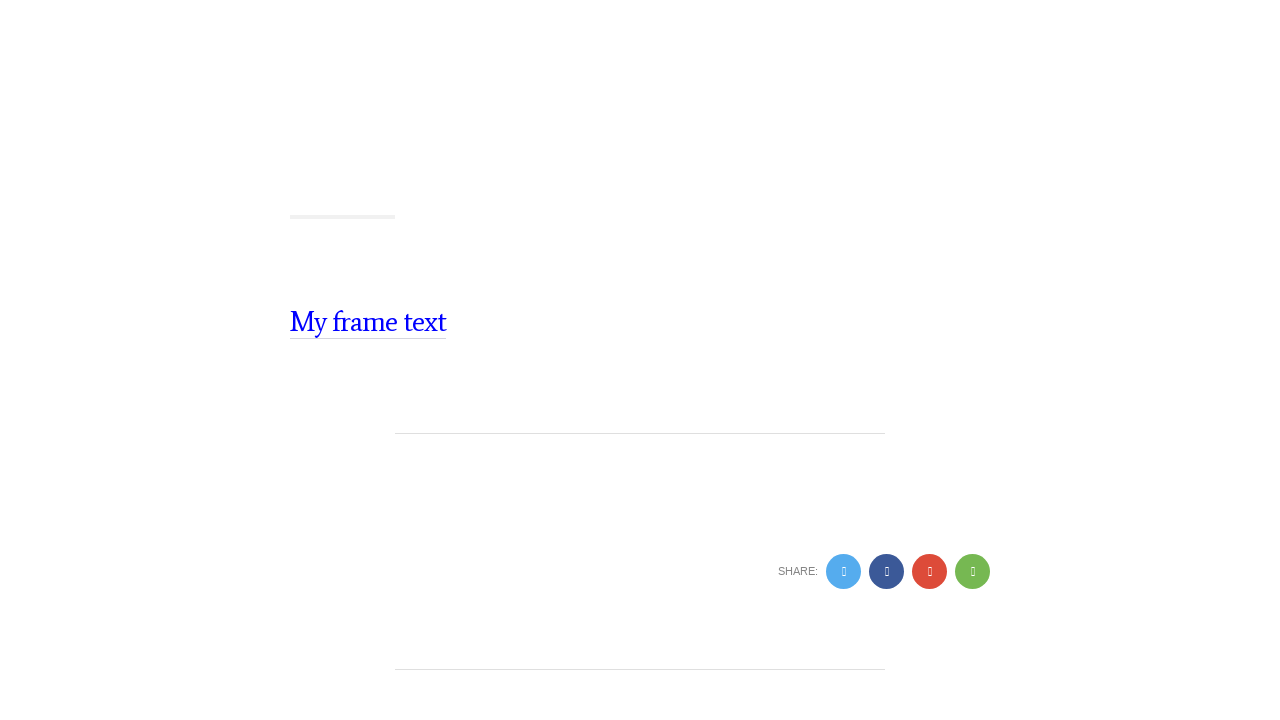